Navigates to the-internet.herokuapp.com and injects jQuery Growl library to display notification messages on the page using JavaScript execution

Starting URL: http://the-internet.herokuapp.com

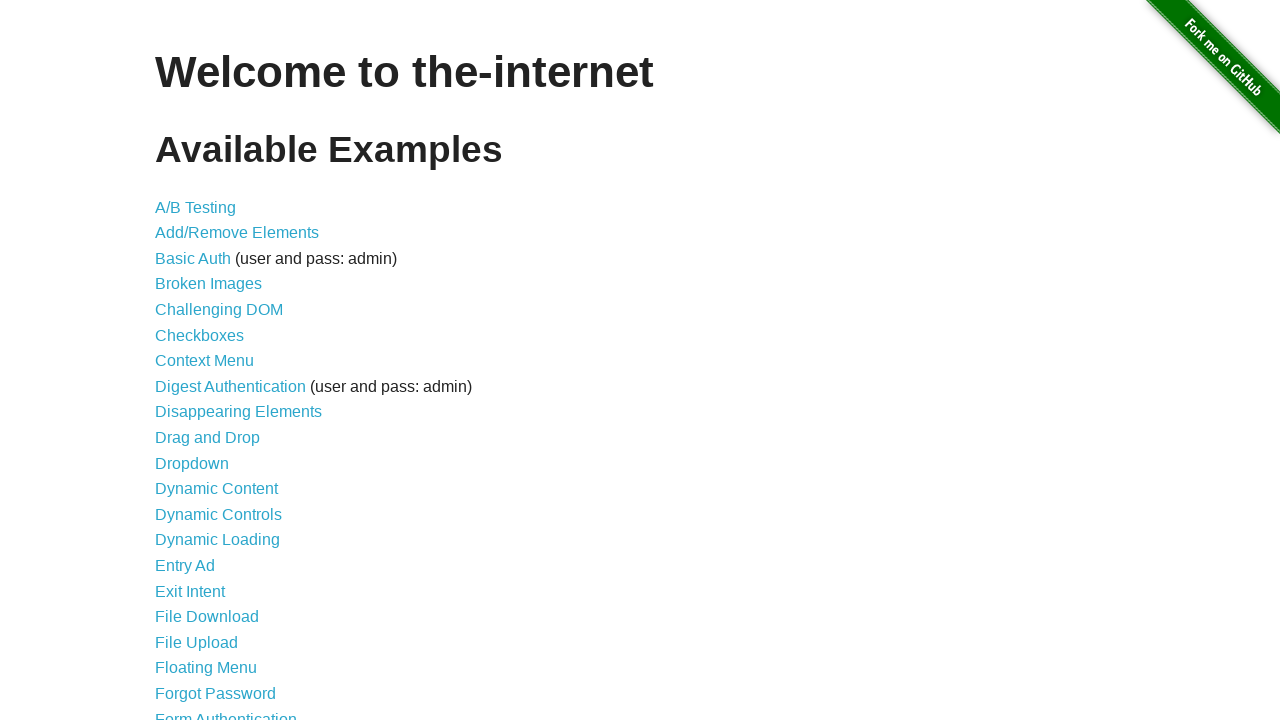

Injected jQuery library into page if not already present
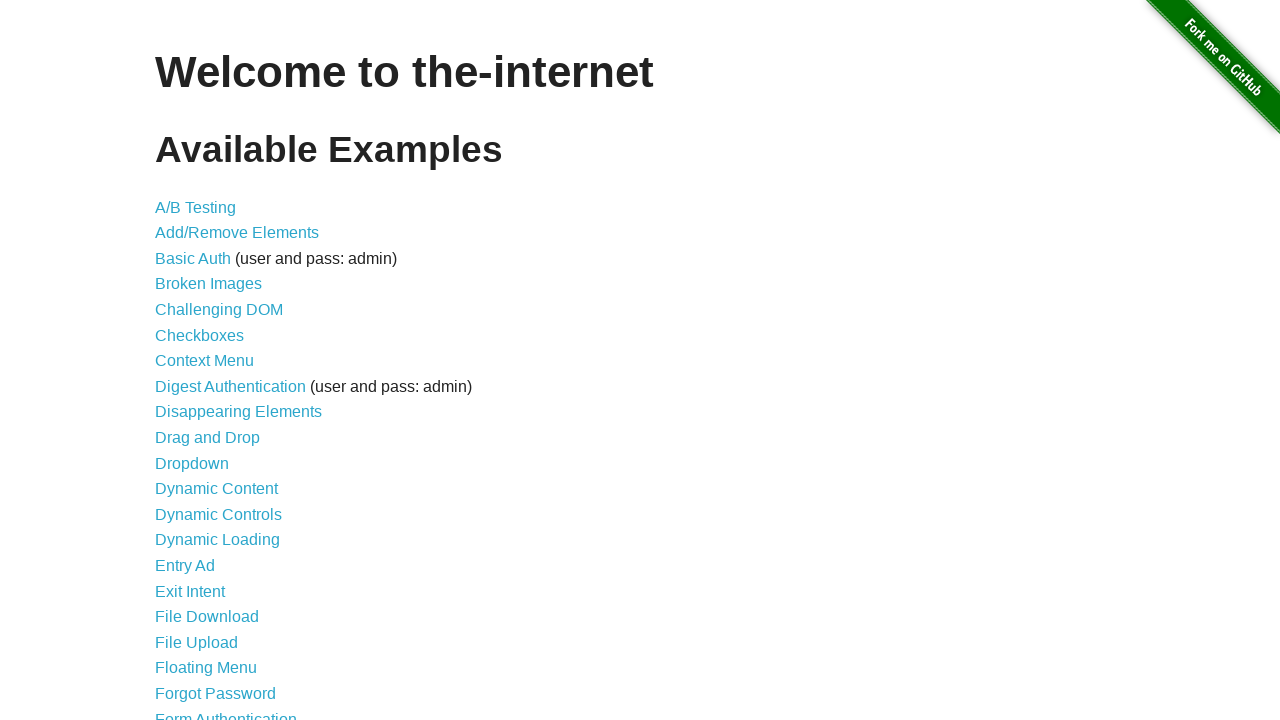

Waited for jQuery to load and become available
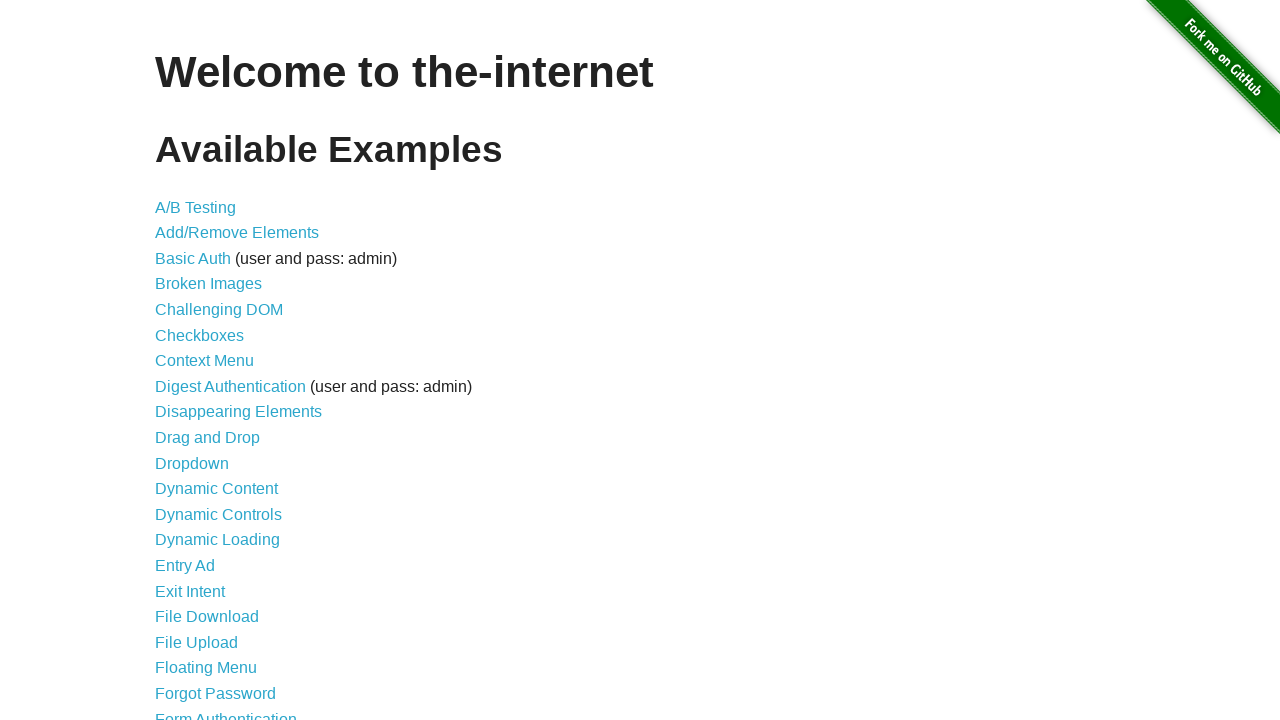

Loaded jQuery Growl library script
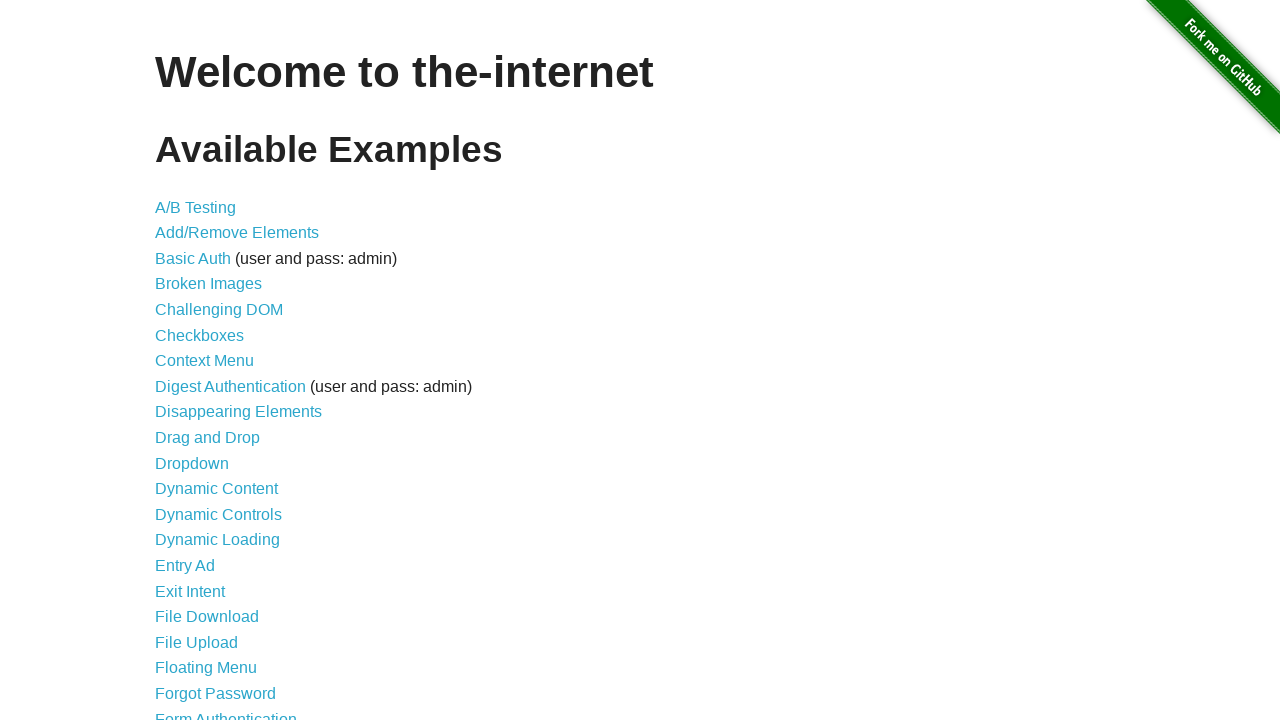

Injected jQuery Growl CSS styles into page head
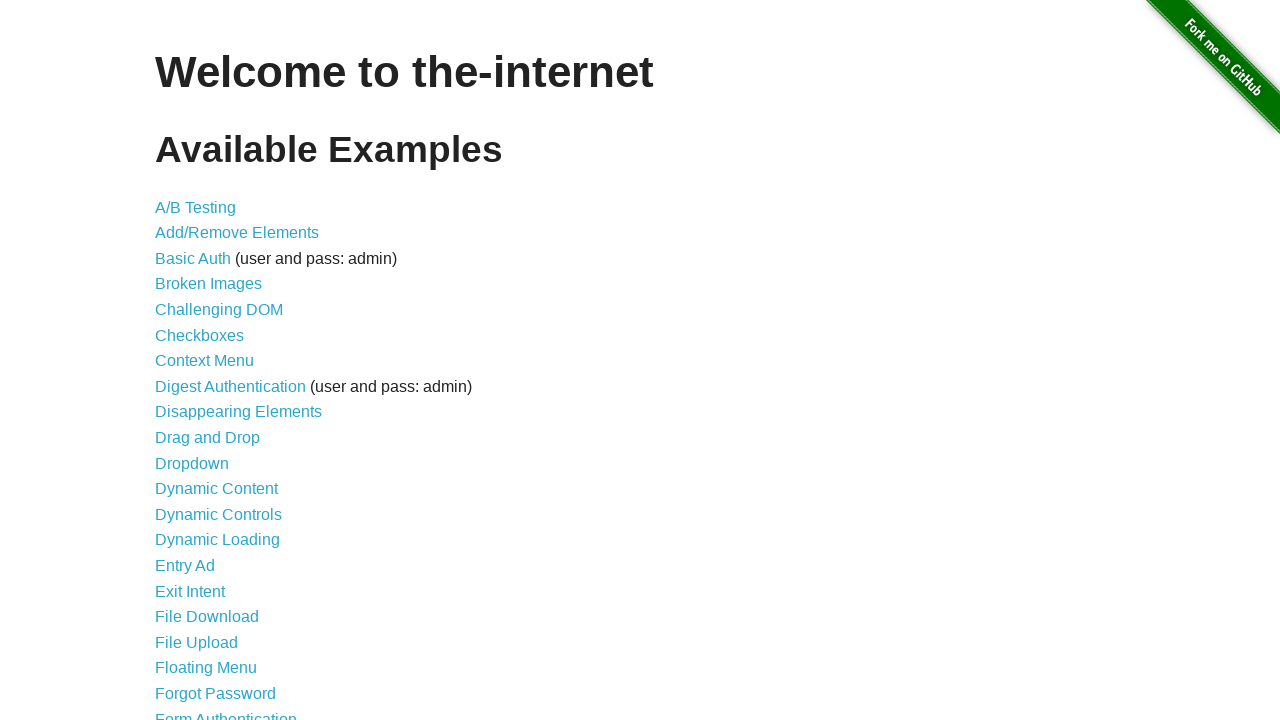

Waited for jQuery Growl to be fully initialized
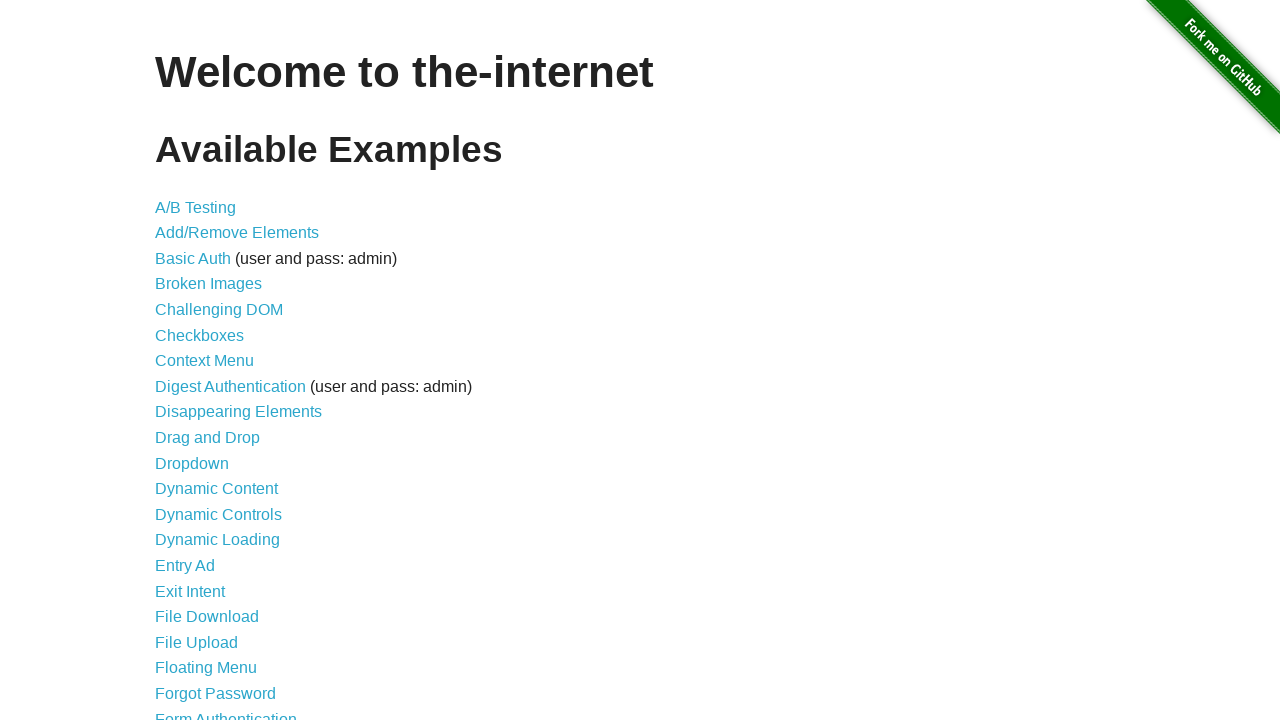

Triggered plain Growl notification with title 'GET' and message '/'
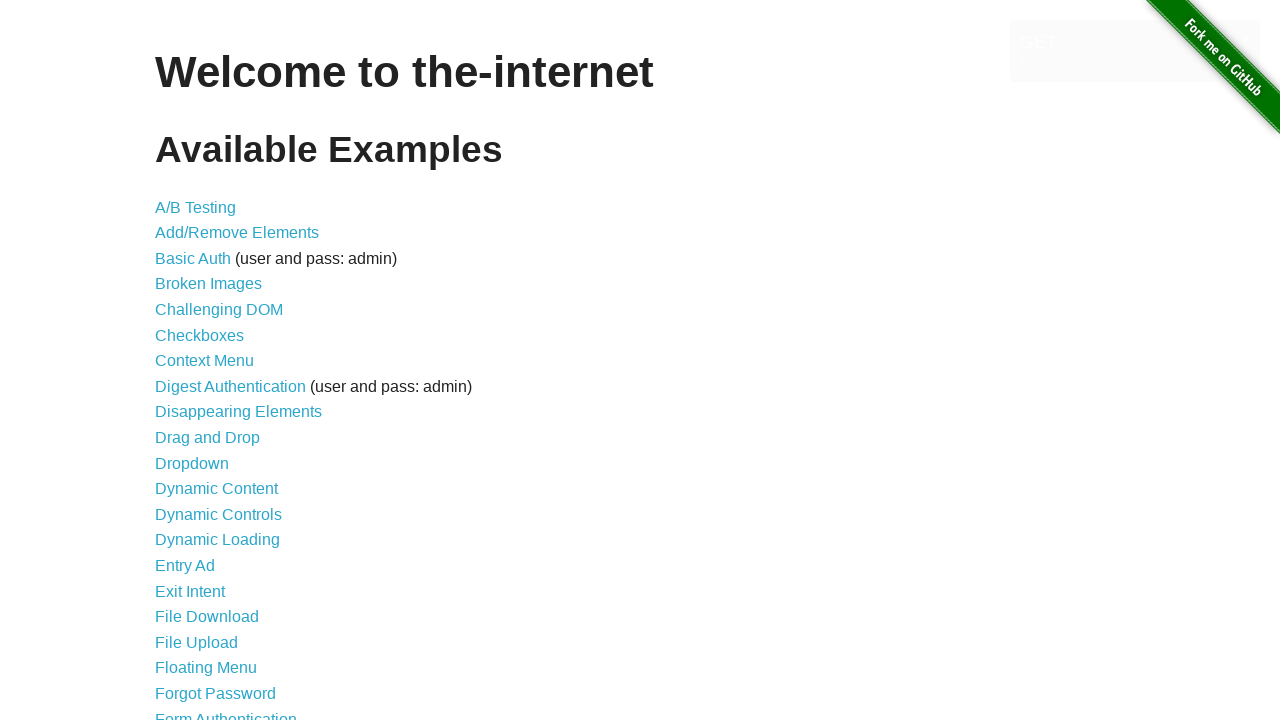

Triggered error Growl notification
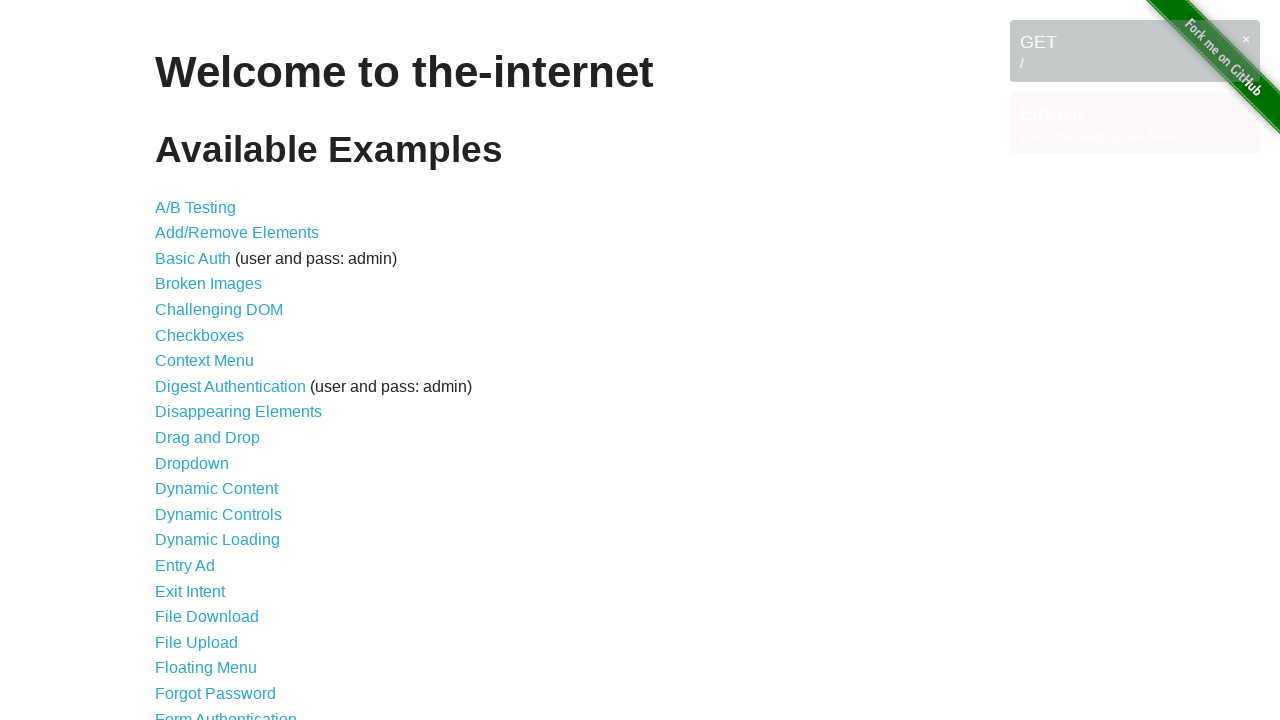

Triggered notice Growl notification
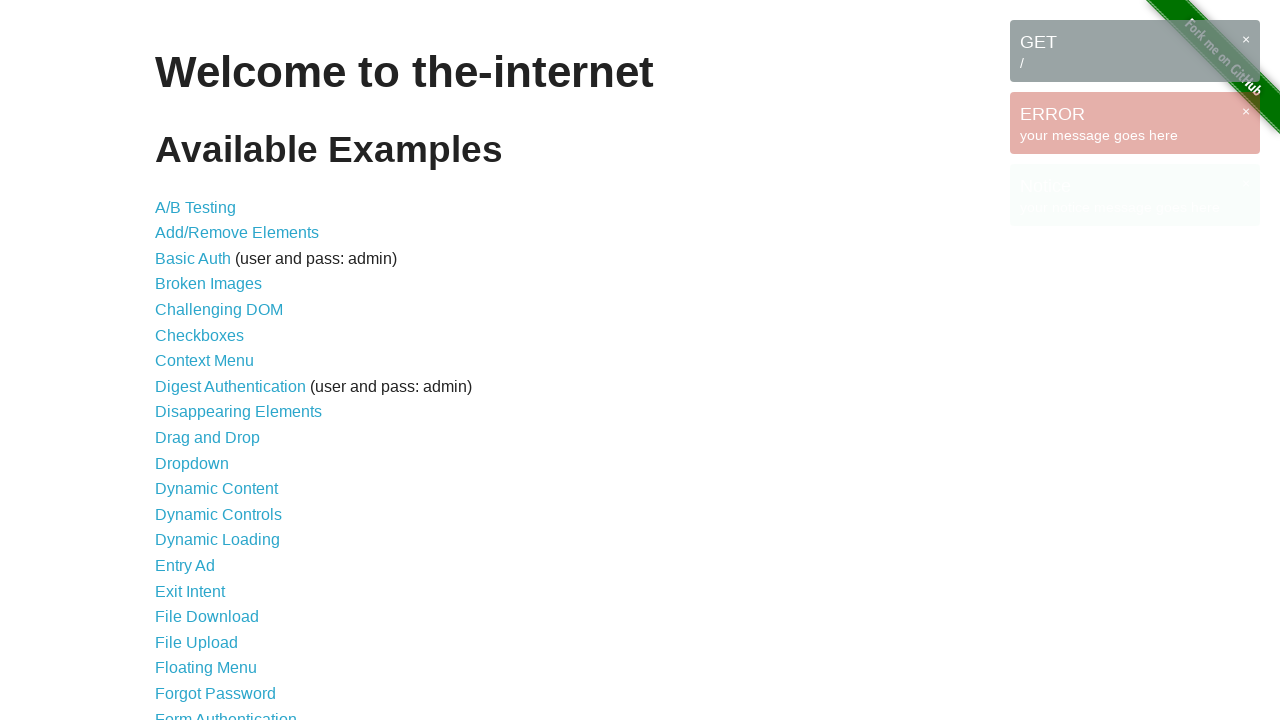

Triggered warning Growl notification
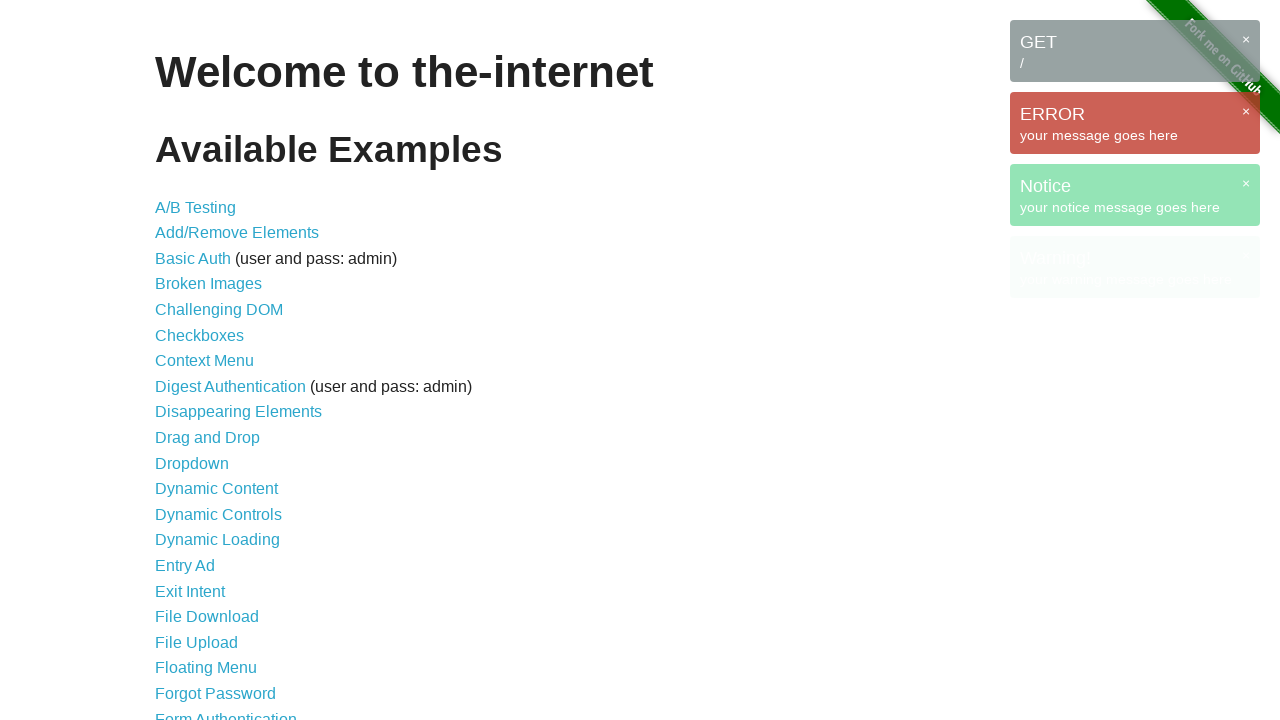

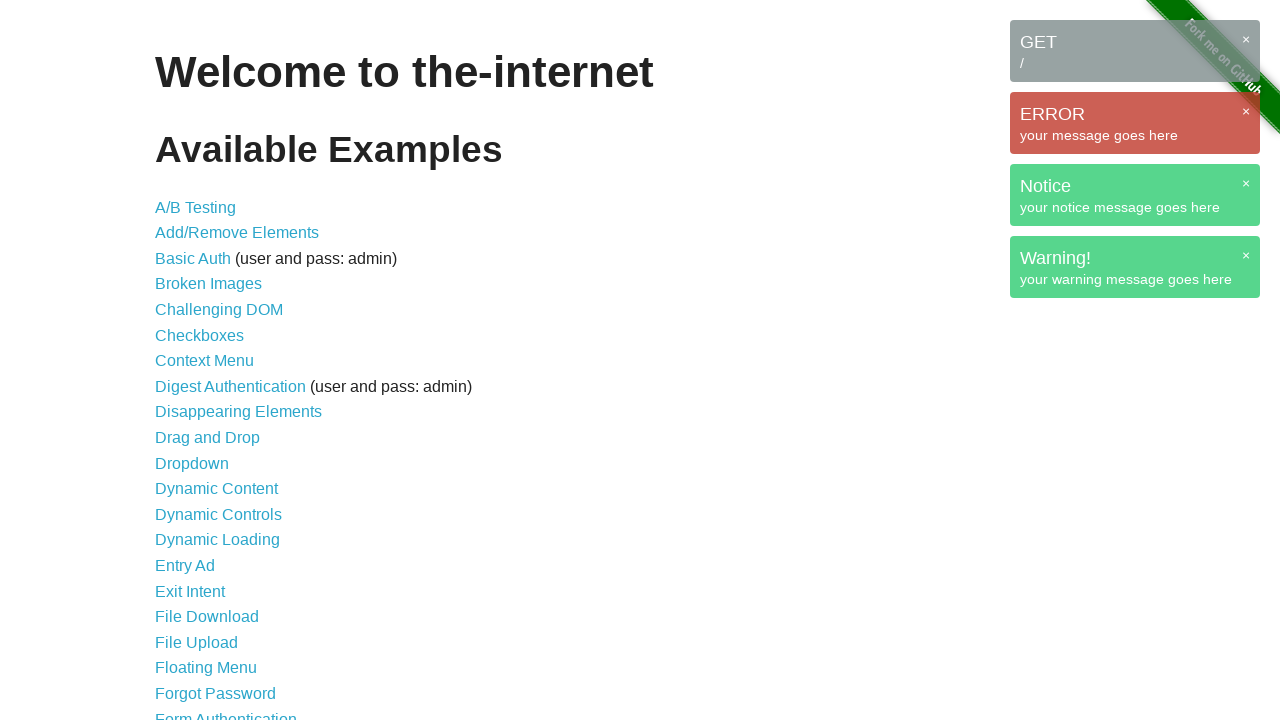